Tests drag and drop functionality on the jQuery UI demo page by navigating to the Droppable demo and performing a drag and drop action from a draggable element to a droppable target.

Starting URL: https://jqueryui.com/

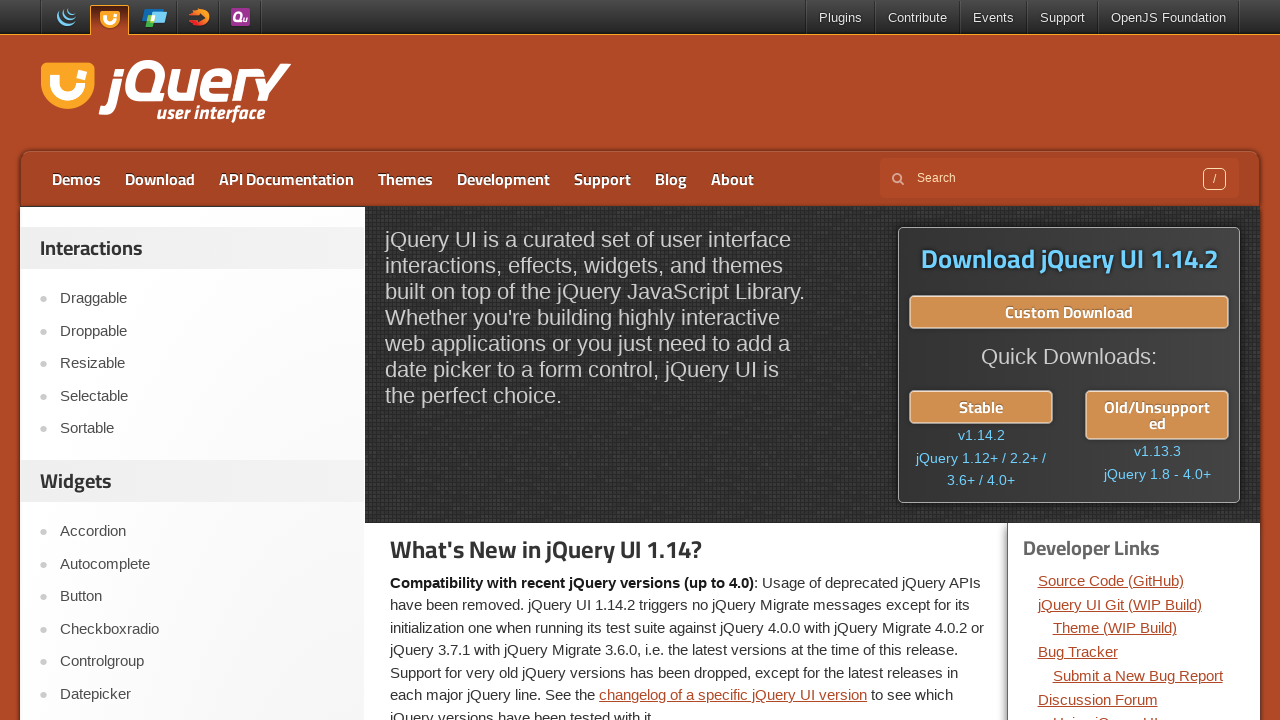

Clicked on the Droppable demo link in the sidebar at (202, 331) on xpath=/html/body/div[1]/div[2]/div/div[2]/aside[1]/ul/li[2]/a
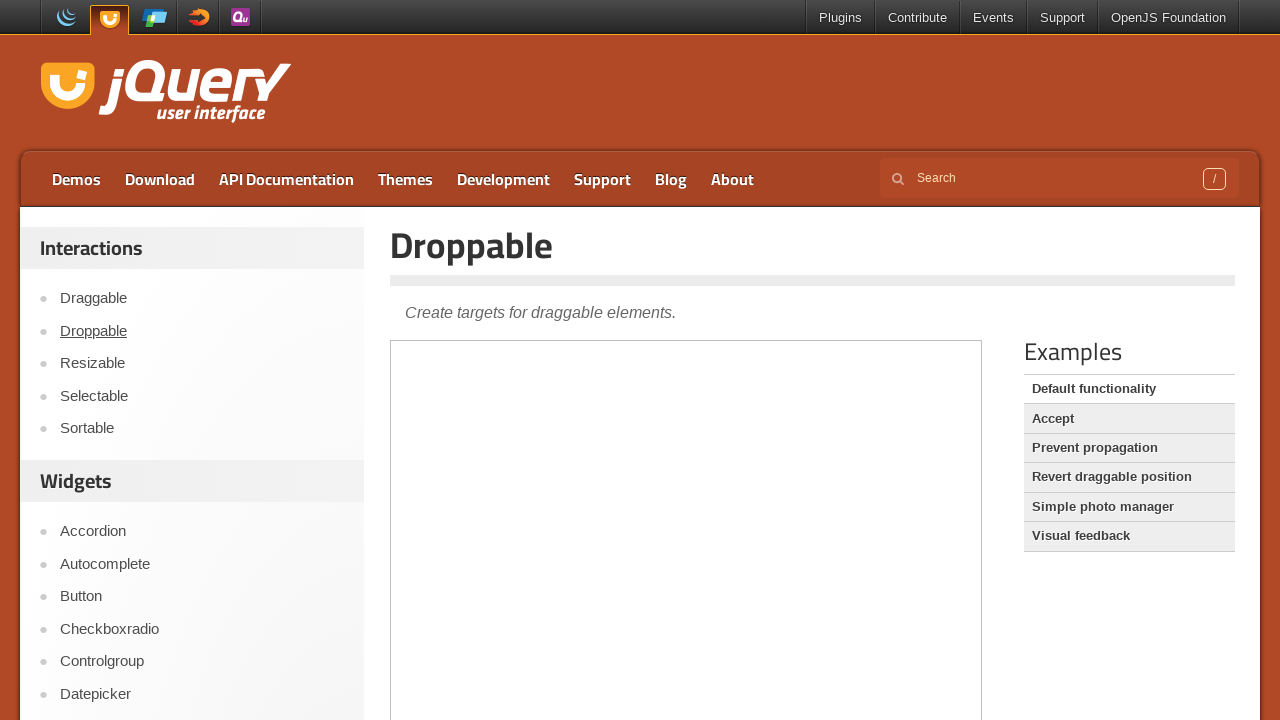

Located the demo iframe
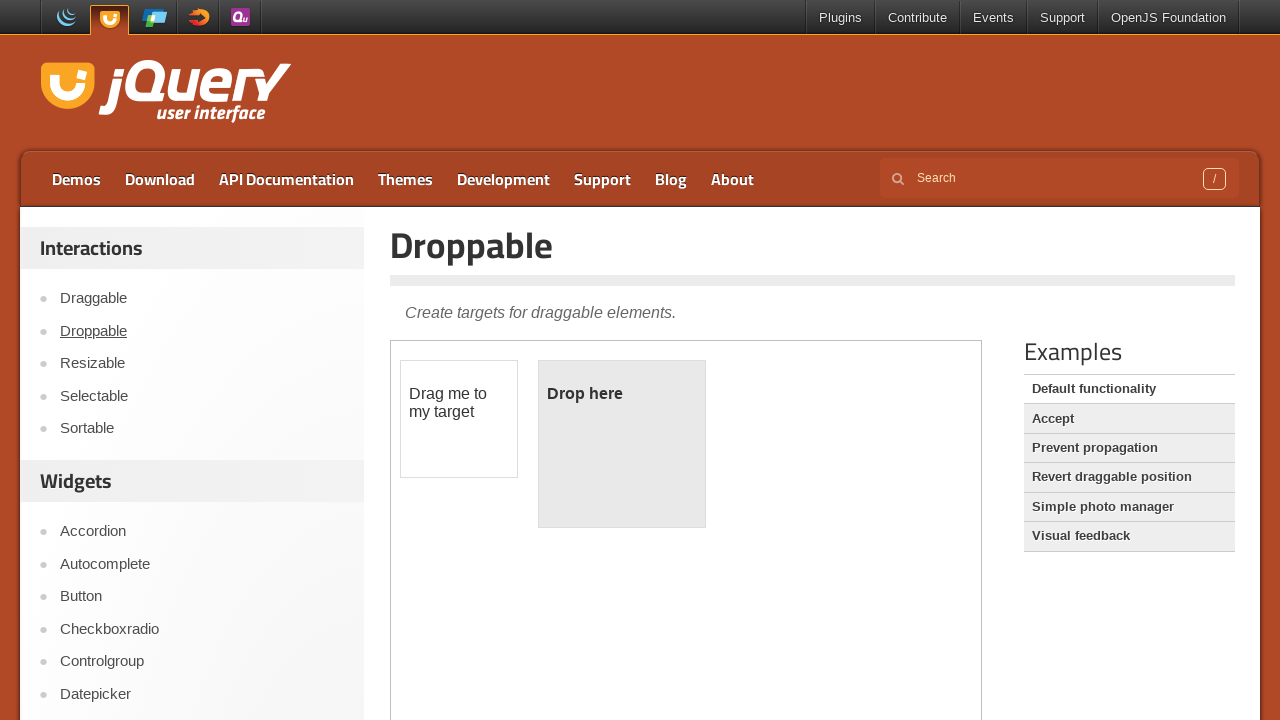

Clicked on the draggable element at (459, 419) on .demo-frame >> internal:control=enter-frame >> #draggable
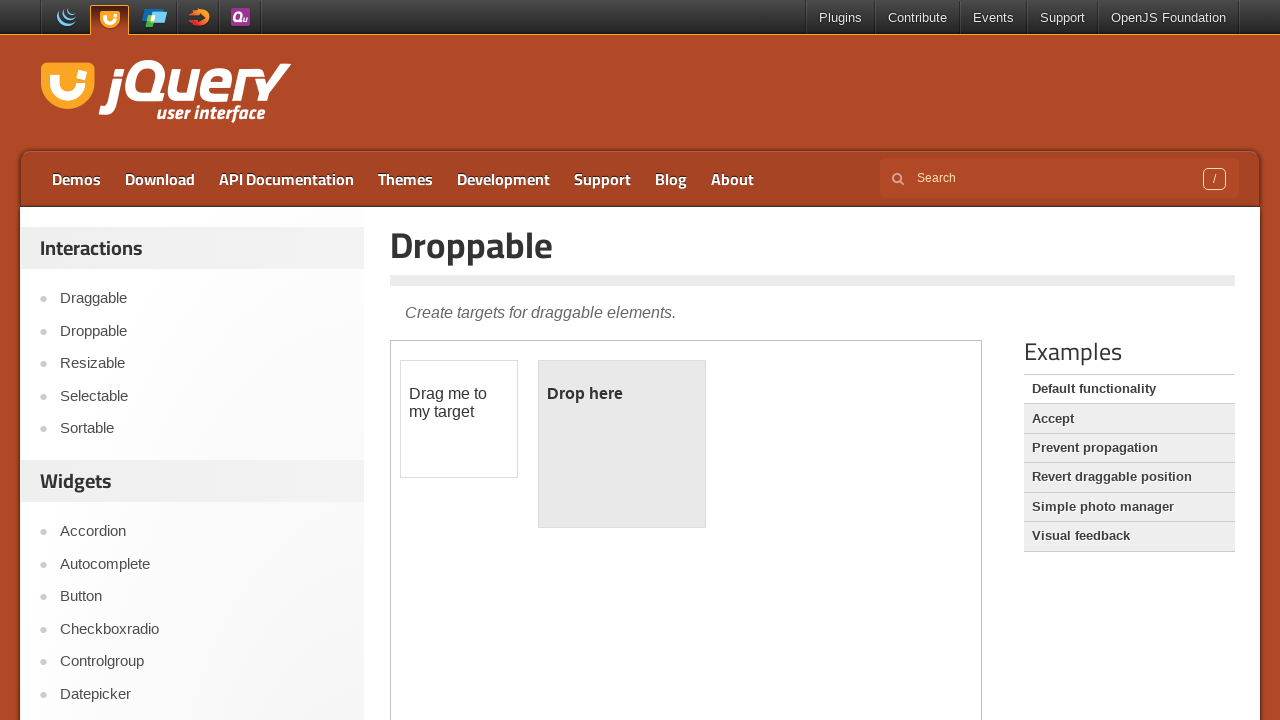

Performed drag and drop from draggable element to droppable target at (622, 444)
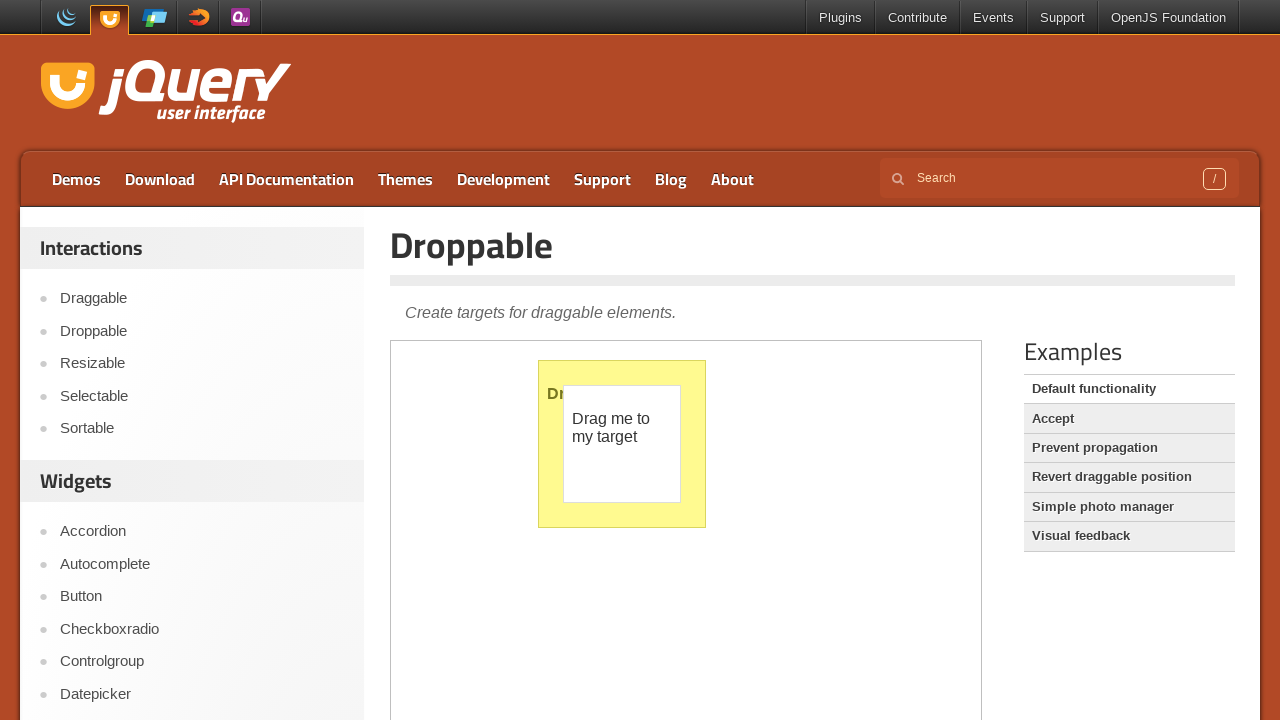

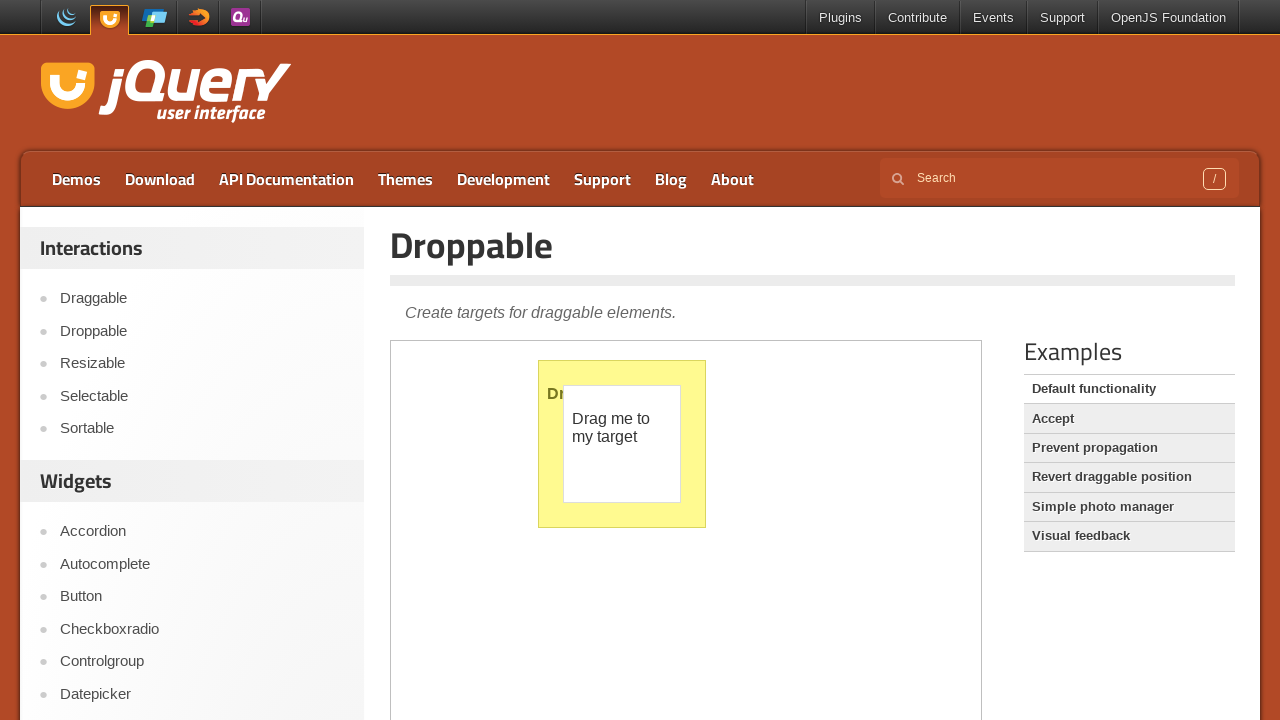